Tests dynamic dropdown selection by selecting origin and destination cities from dependent dropdowns

Starting URL: https://rahulshettyacademy.com/dropdownsPractise/

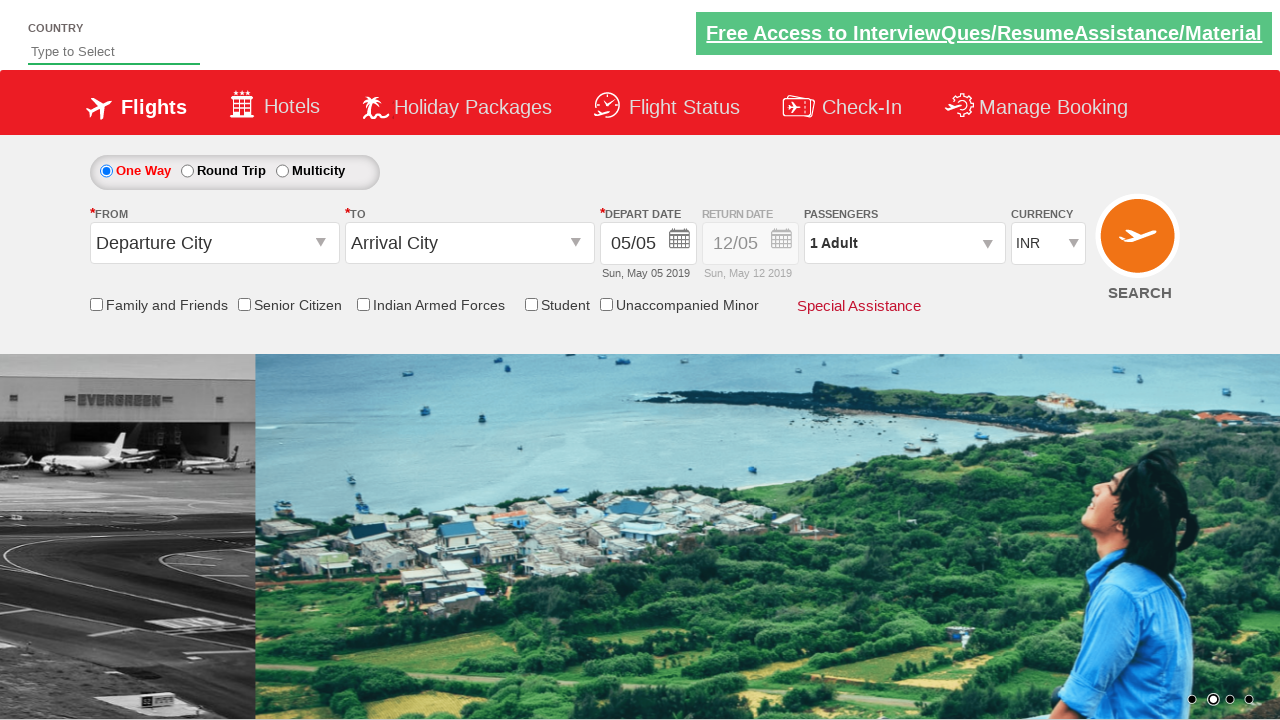

Clicked on the origin station dropdown at (214, 243) on input#ctl00_mainContent_ddl_originStation1_CTXT
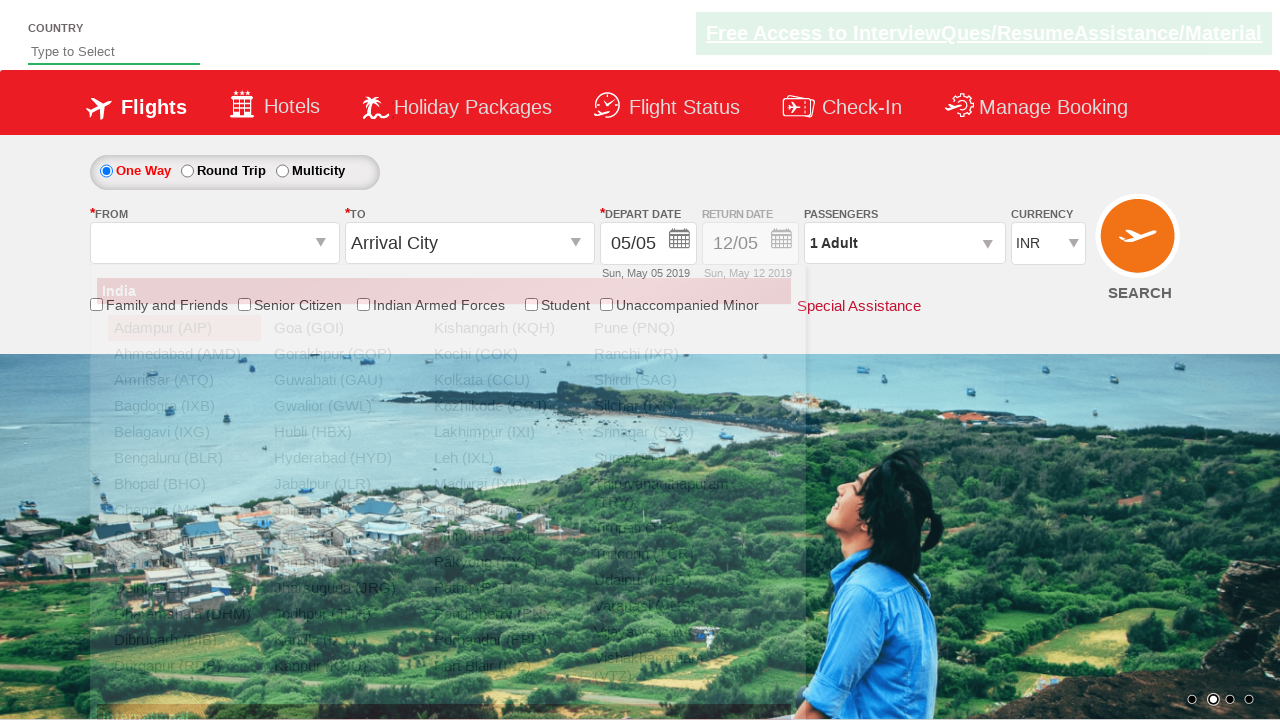

Selected Jaipur (JAI) as the origin city at (344, 510) on a:has-text('Jaipur (JAI)')
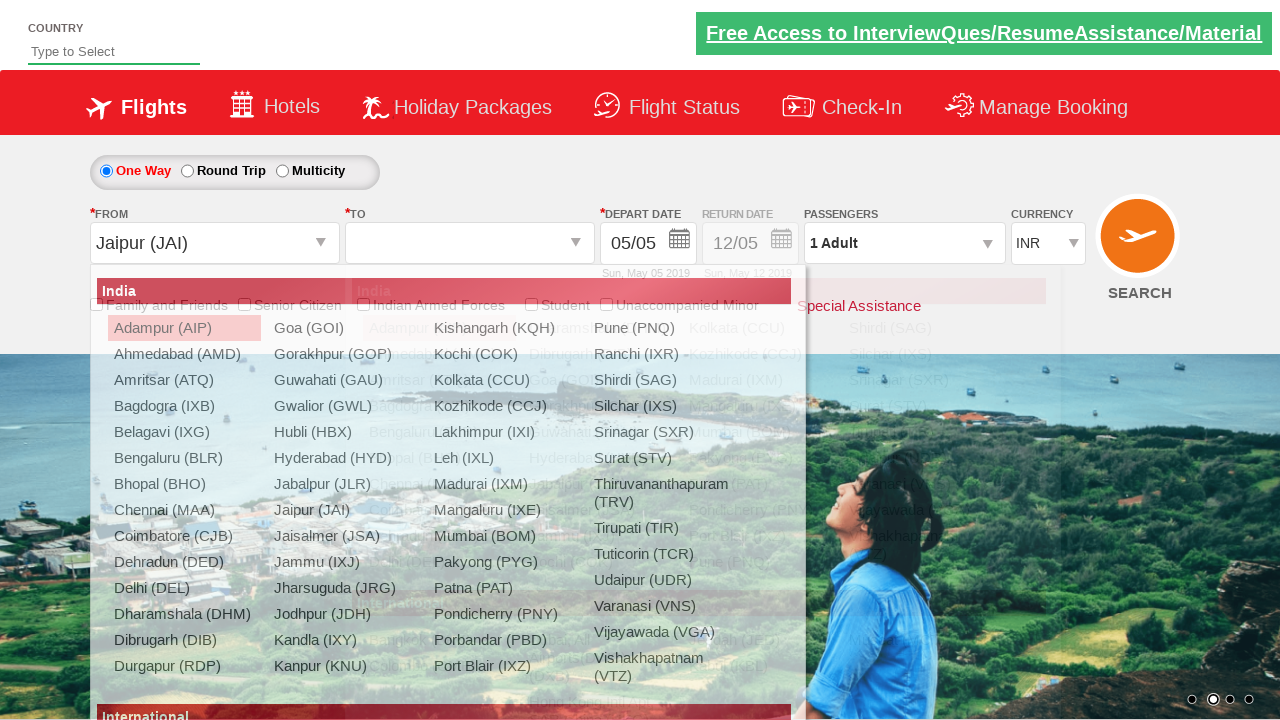

Selected Pune (PNQ) as the destination city at (759, 562) on (//a[contains(text(),'Pune (PNQ)')])[2]
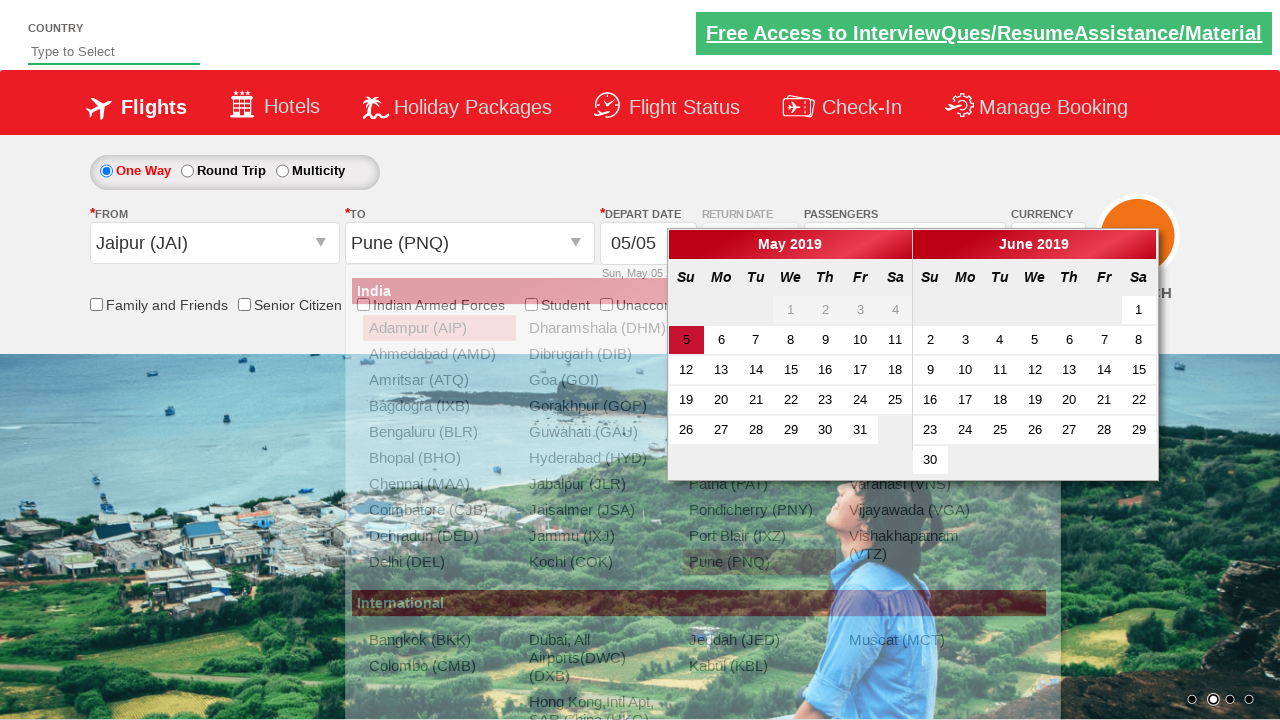

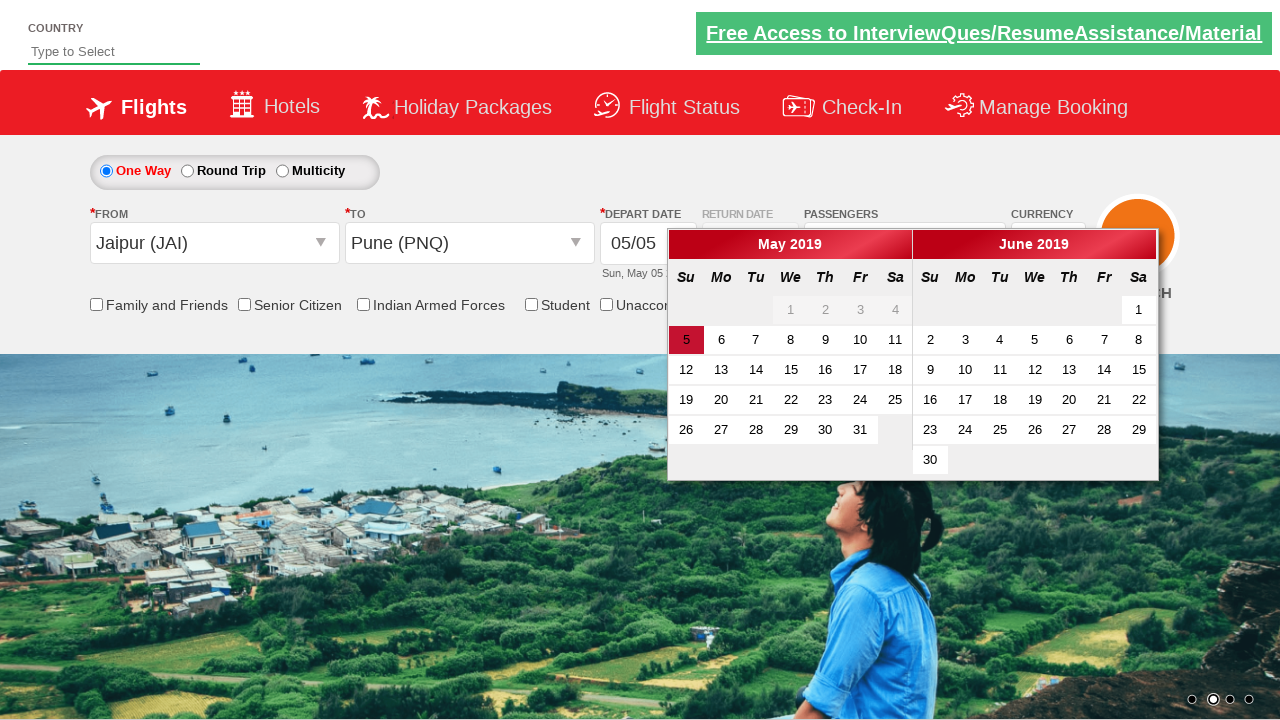